Navigates to the Koel app homepage and verifies the URL is correct

Starting URL: https://qa.koel.app

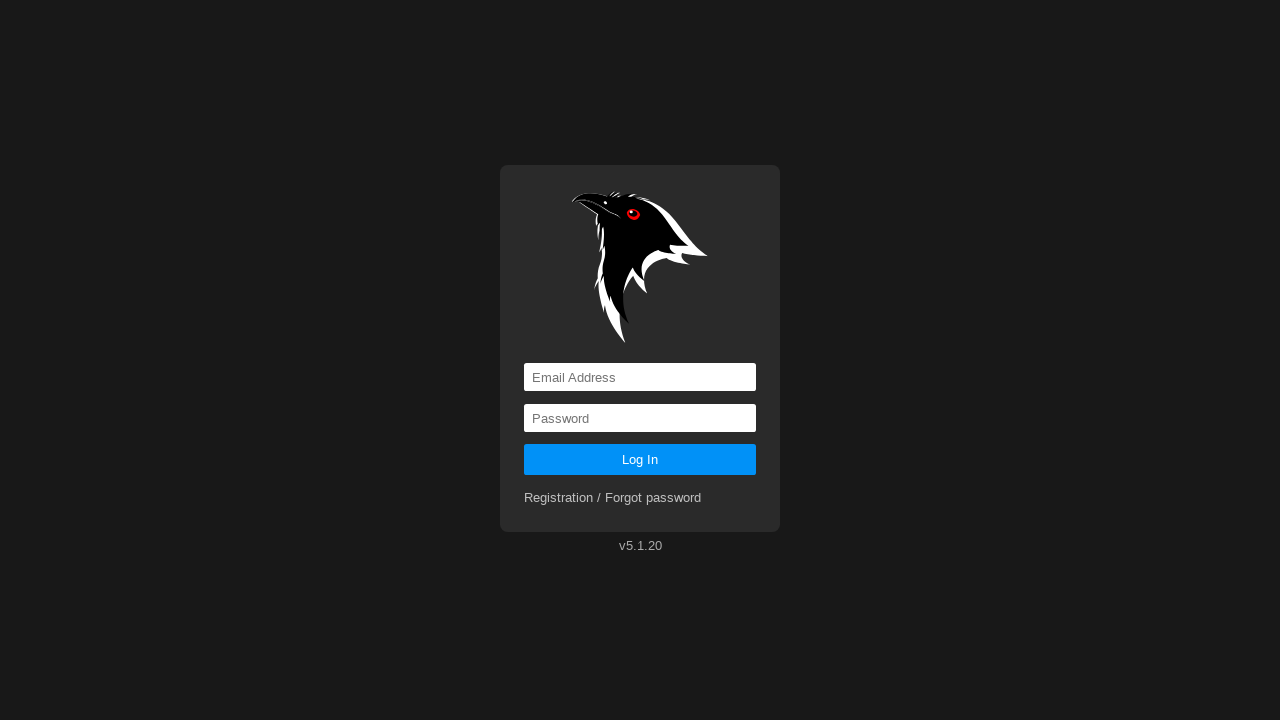

Navigated to Koel app homepage at https://qa.koel.app
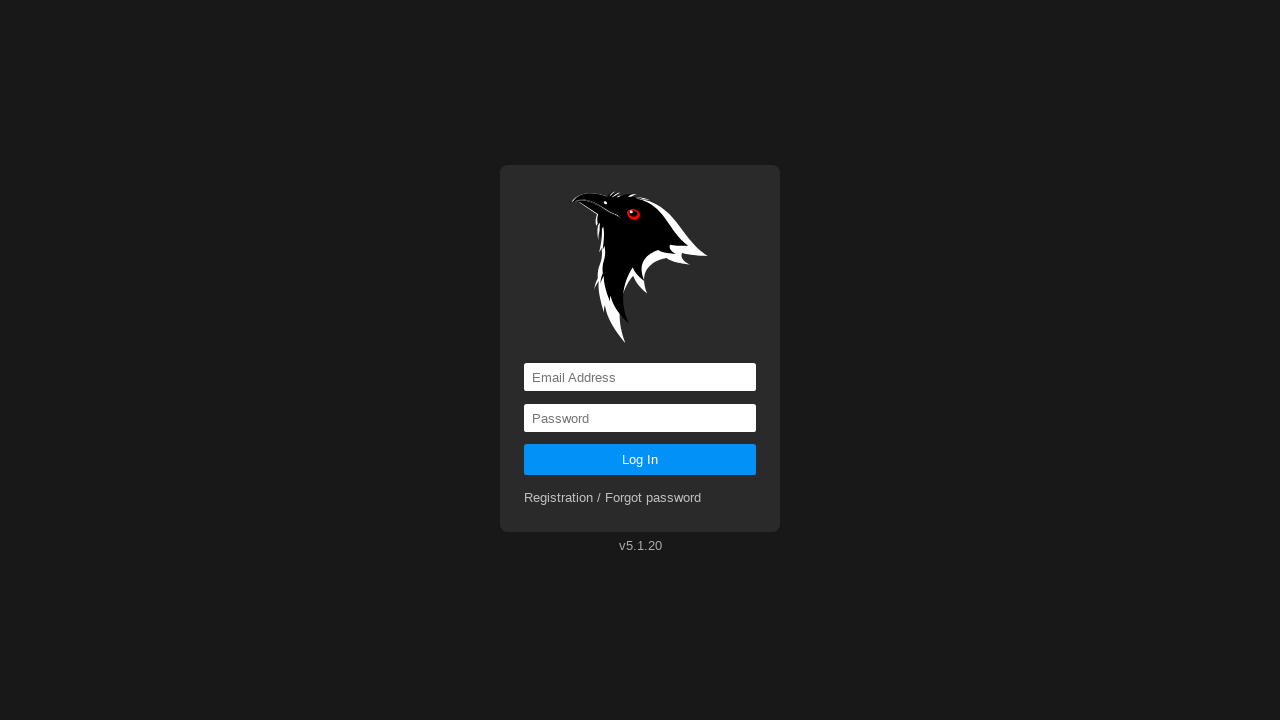

Verified the URL is correct (https://qa.koel.app or https://qa.koel.app/)
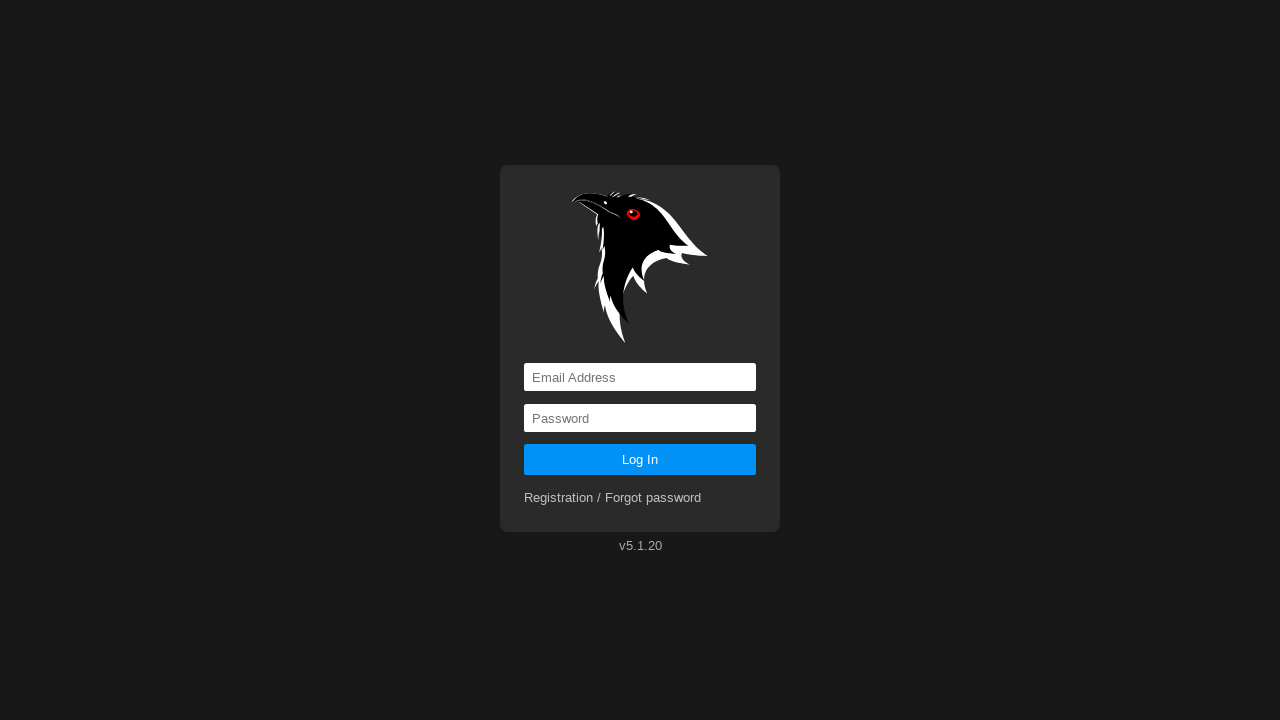

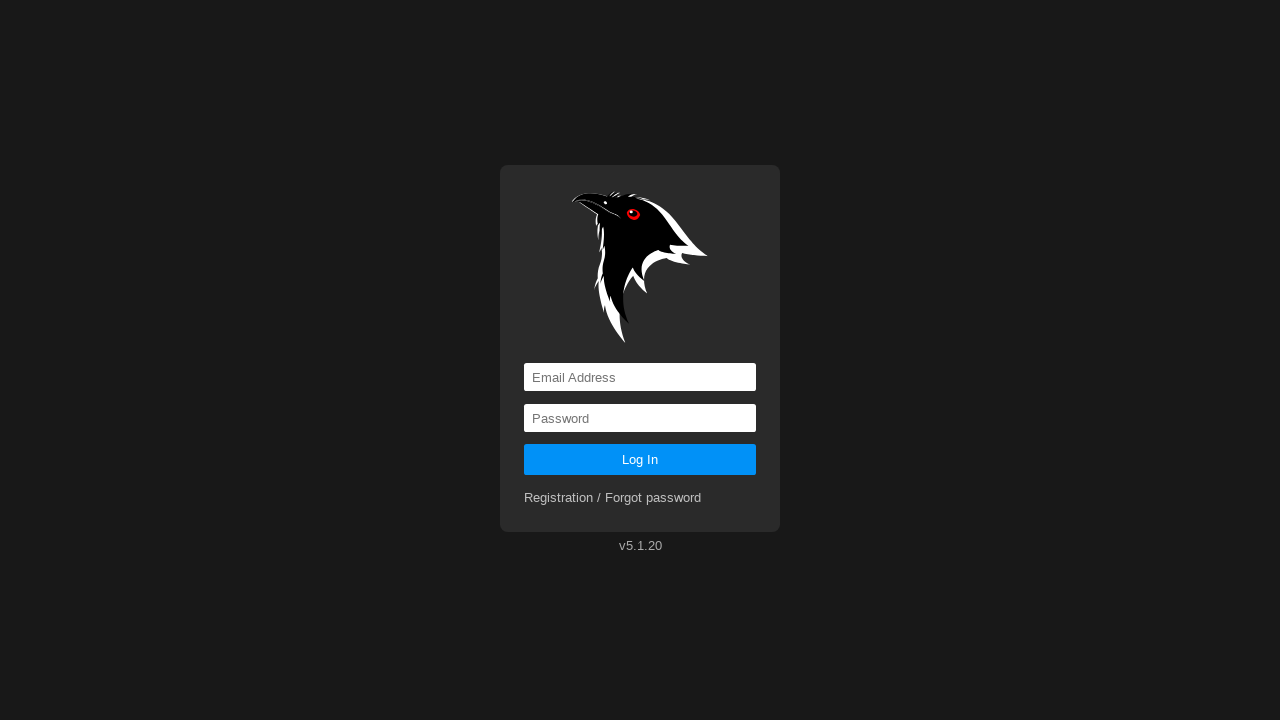